Navigates to a file download page and clicks on a download link to initiate a file download

Starting URL: https://the-internet.herokuapp.com/download

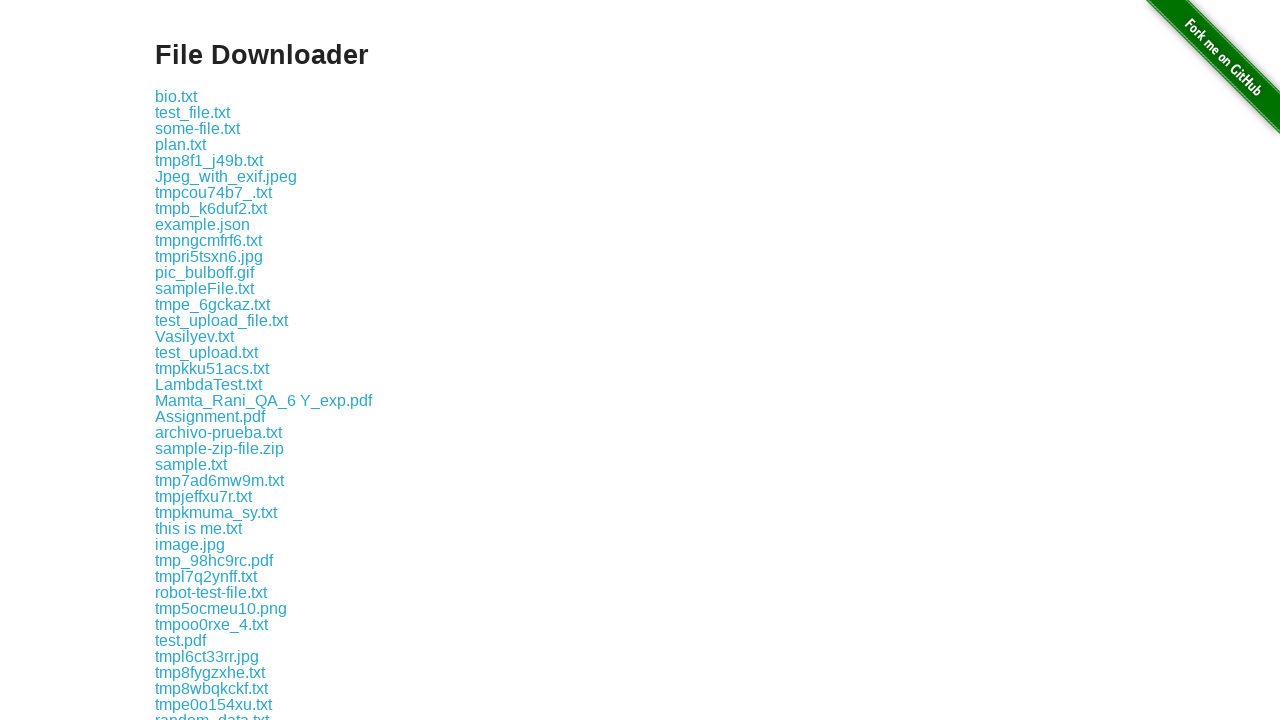

Navigated to file download page
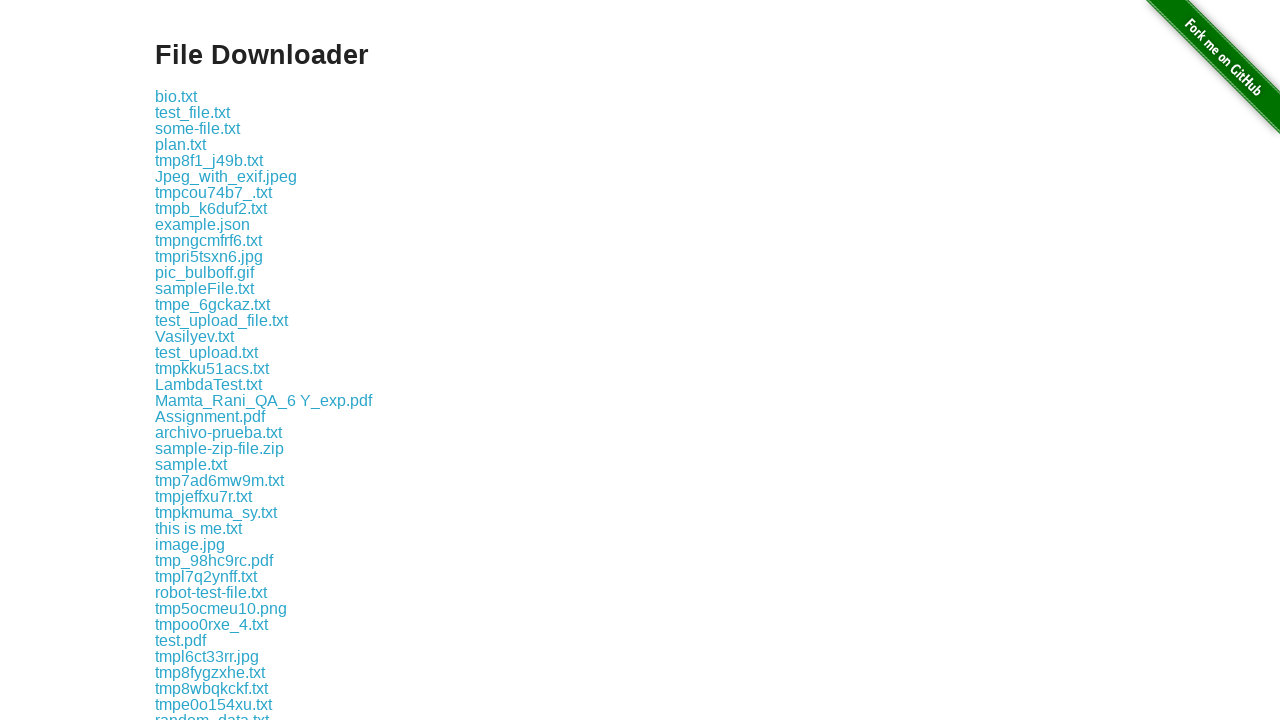

Located all download links on the page
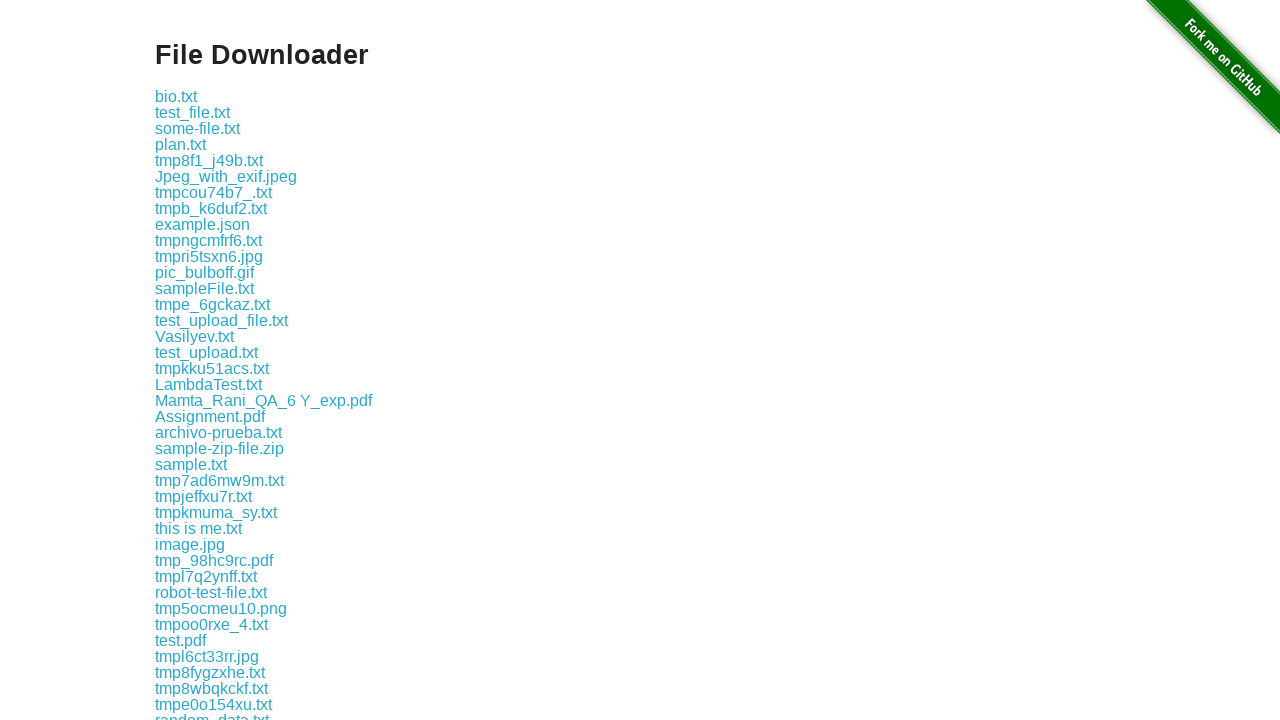

Clicked on the fourth download link to initiate file download at (198, 128) on a >> nth=3
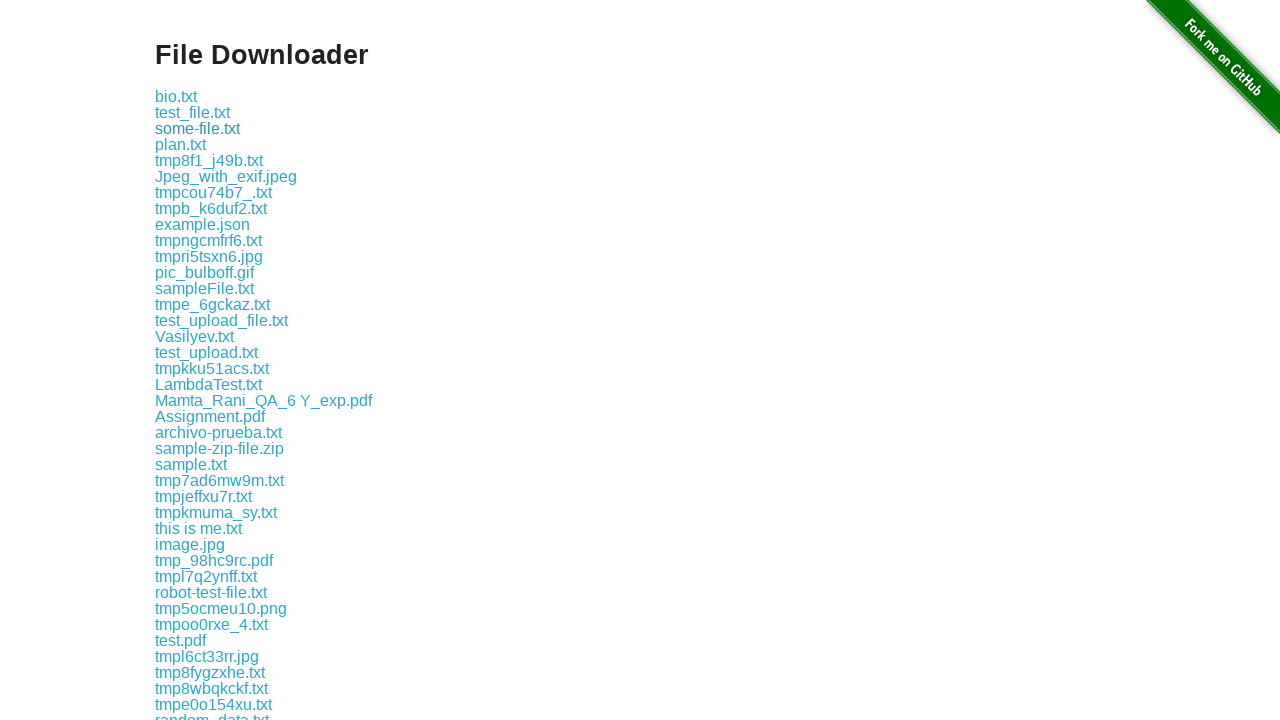

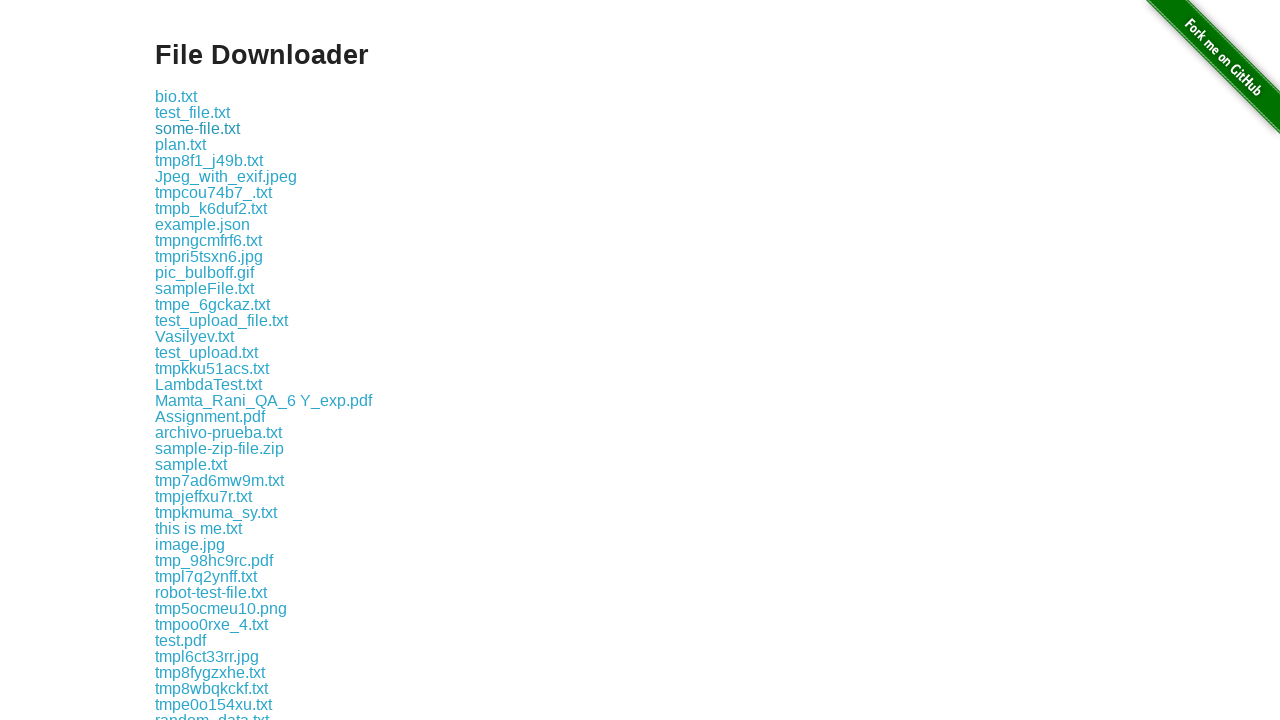